Selects the first radio button option for experience level

Starting URL: https://docs.google.com/forms/d/e/1FAIpQLSep9LTMntH5YqIXa5nkiPKSs283kdwitBBhXWyZdAS-e4CxBQ/viewform

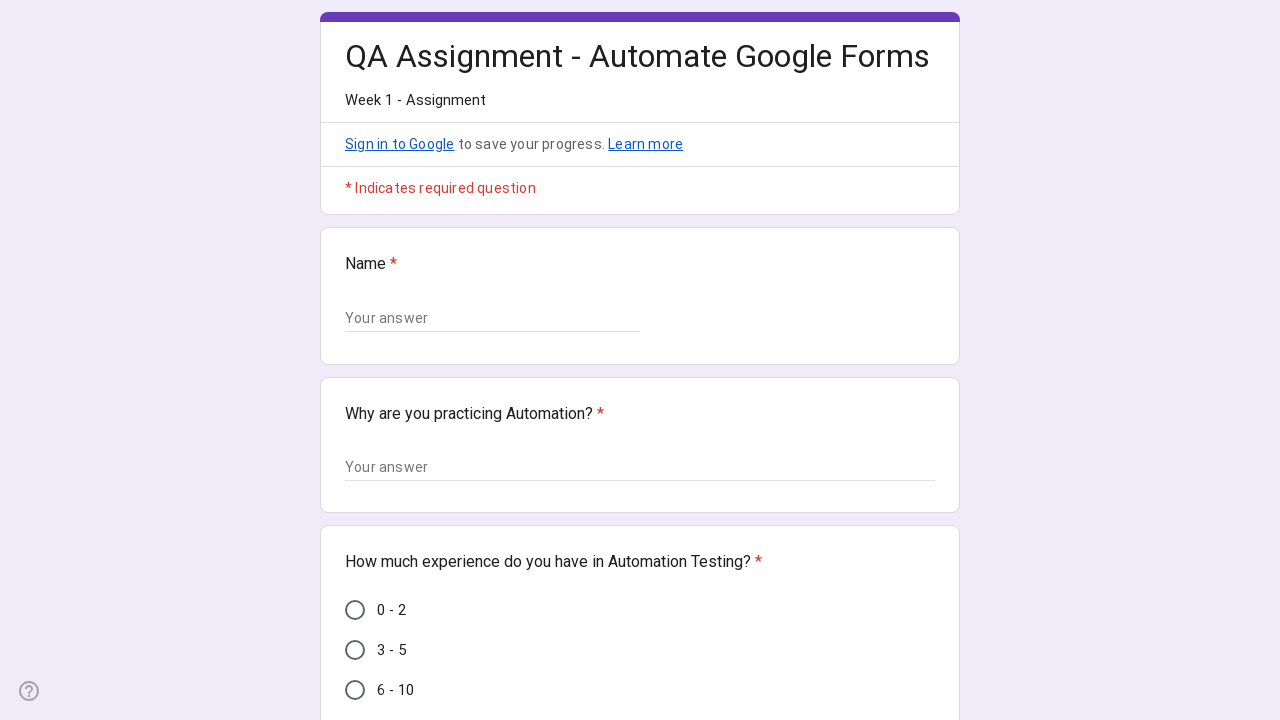

Navigated to Google Form URL
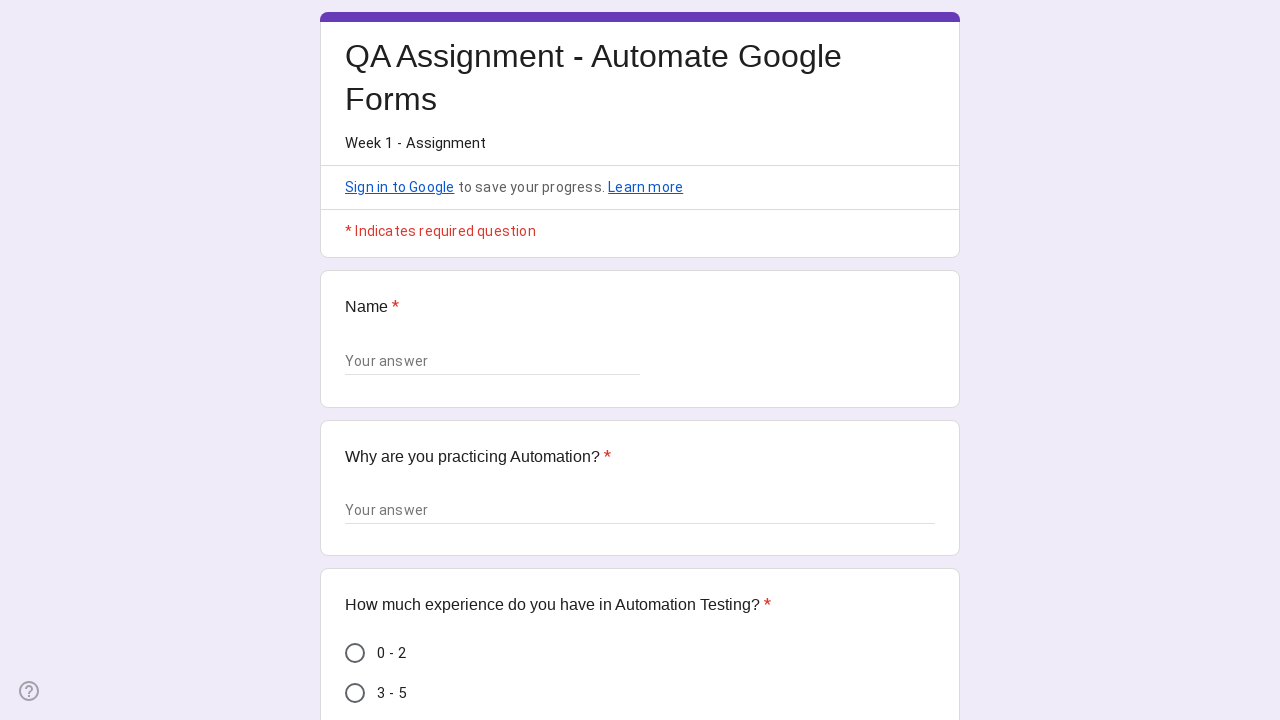

Located all radio button options for experience level
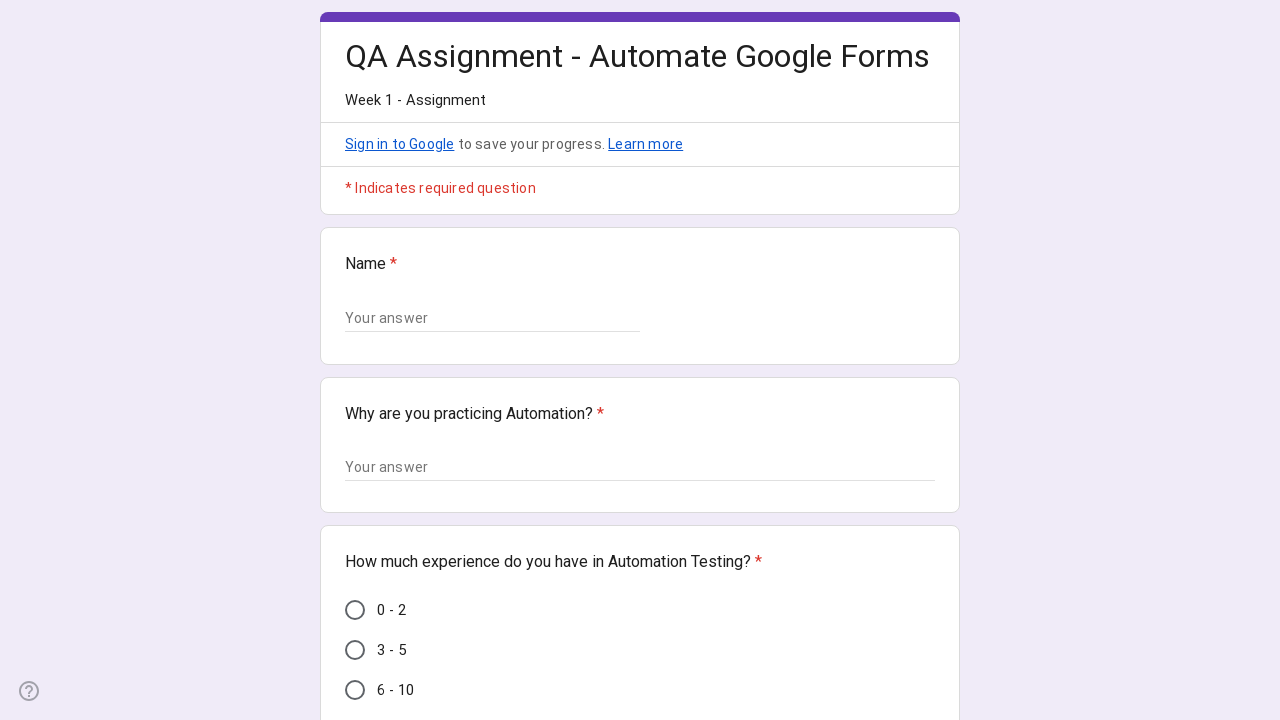

Selected the first radio button option for experience level at (355, 610) on xpath=//div[@role='radio'] >> nth=0
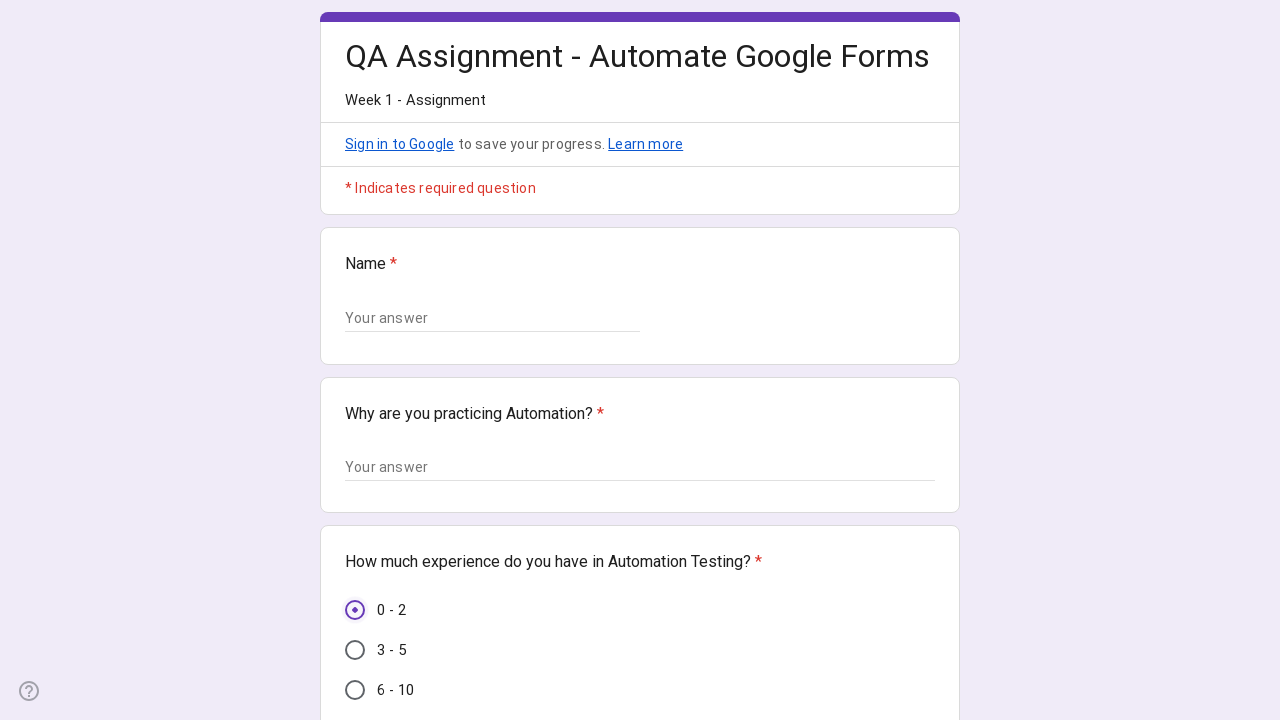

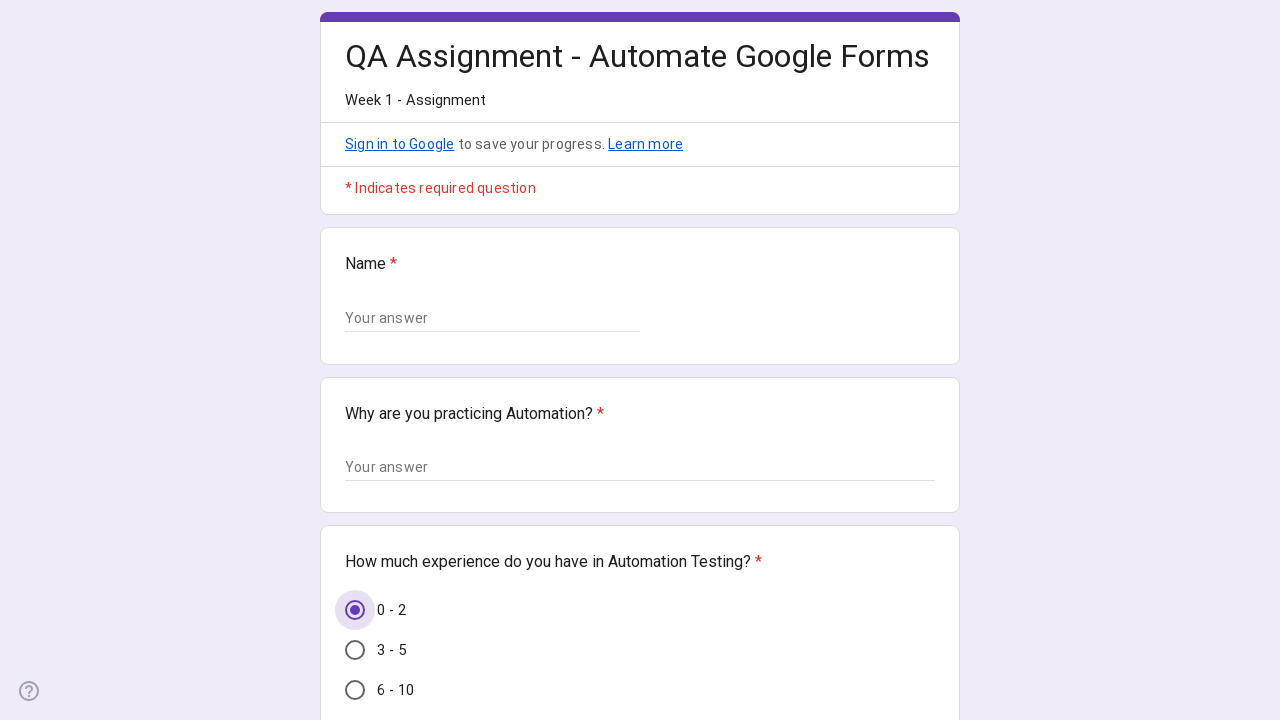